Tests mouse hover functionality by hovering over a dropdown button element on a test automation practice page

Starting URL: http://testautomationpractice.blogspot.com/

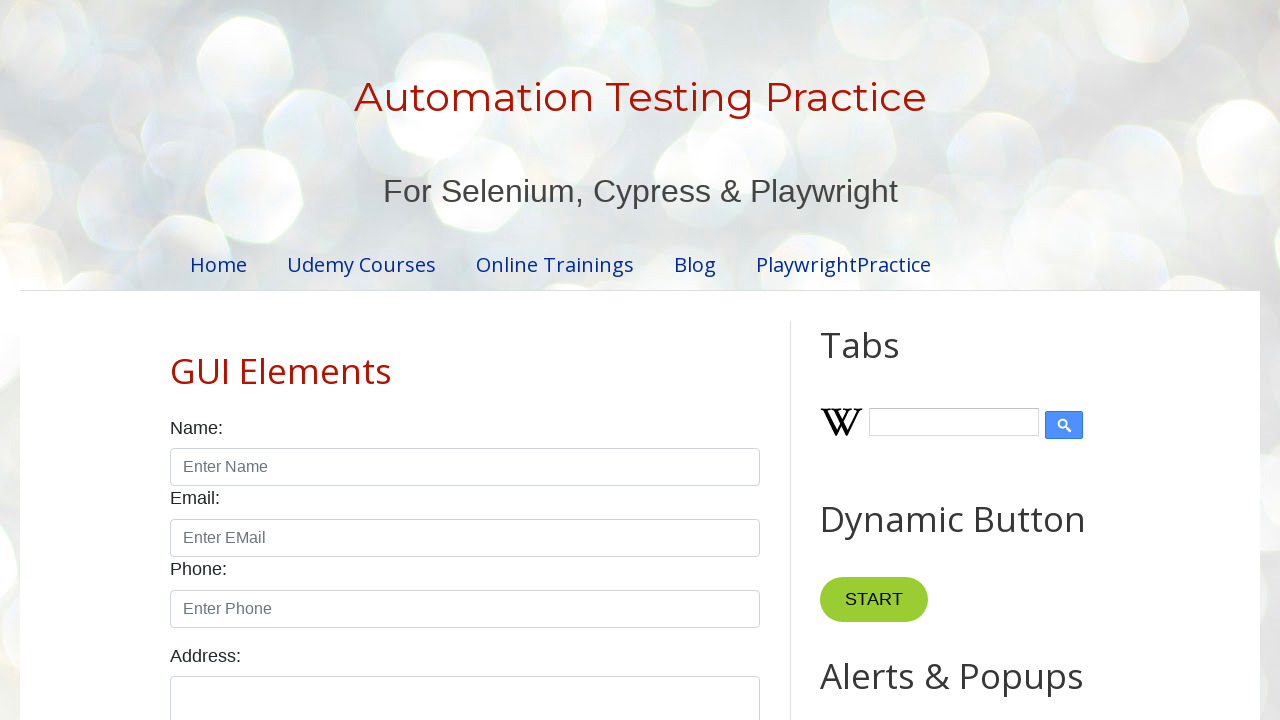

Hovered over dropdown button element at (868, 360) on .dropbtn
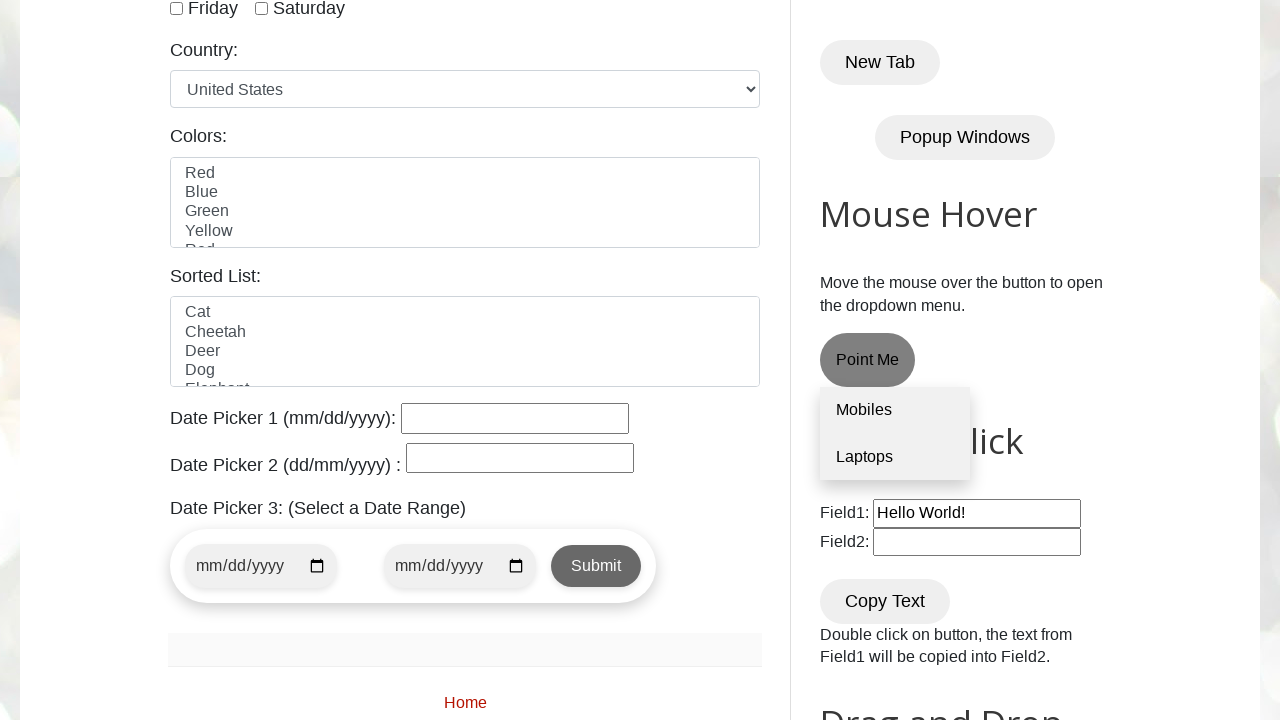

Waited 2000ms for hover effect to be visible
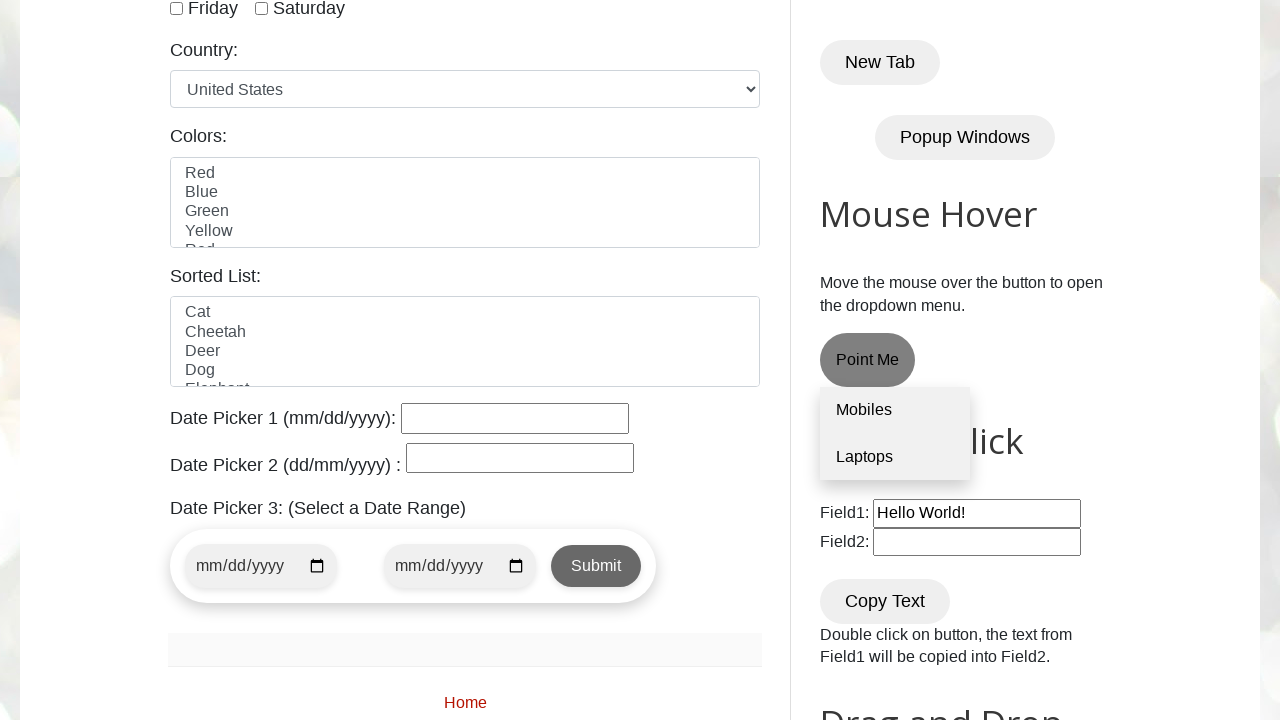

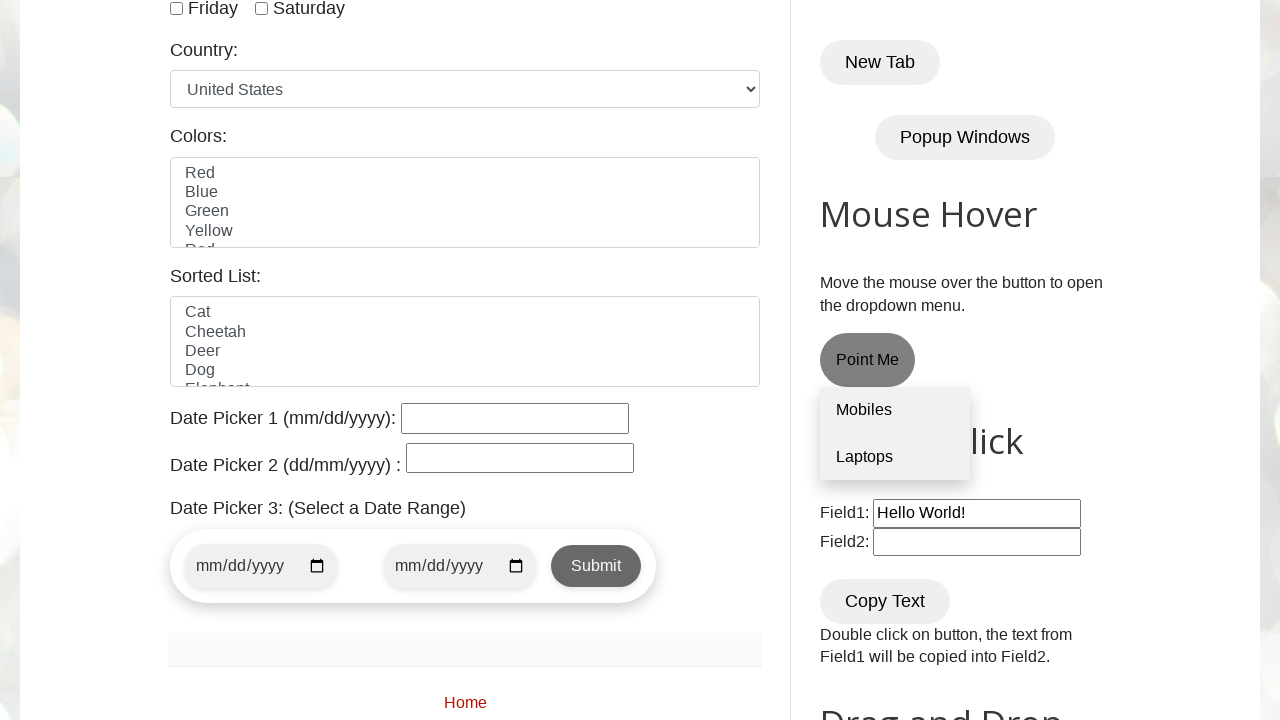